Tests responsive layout on tablet viewport (768x1024) by verifying main content is visible

Starting URL: https://bzssjmpz.elementor.cloud/

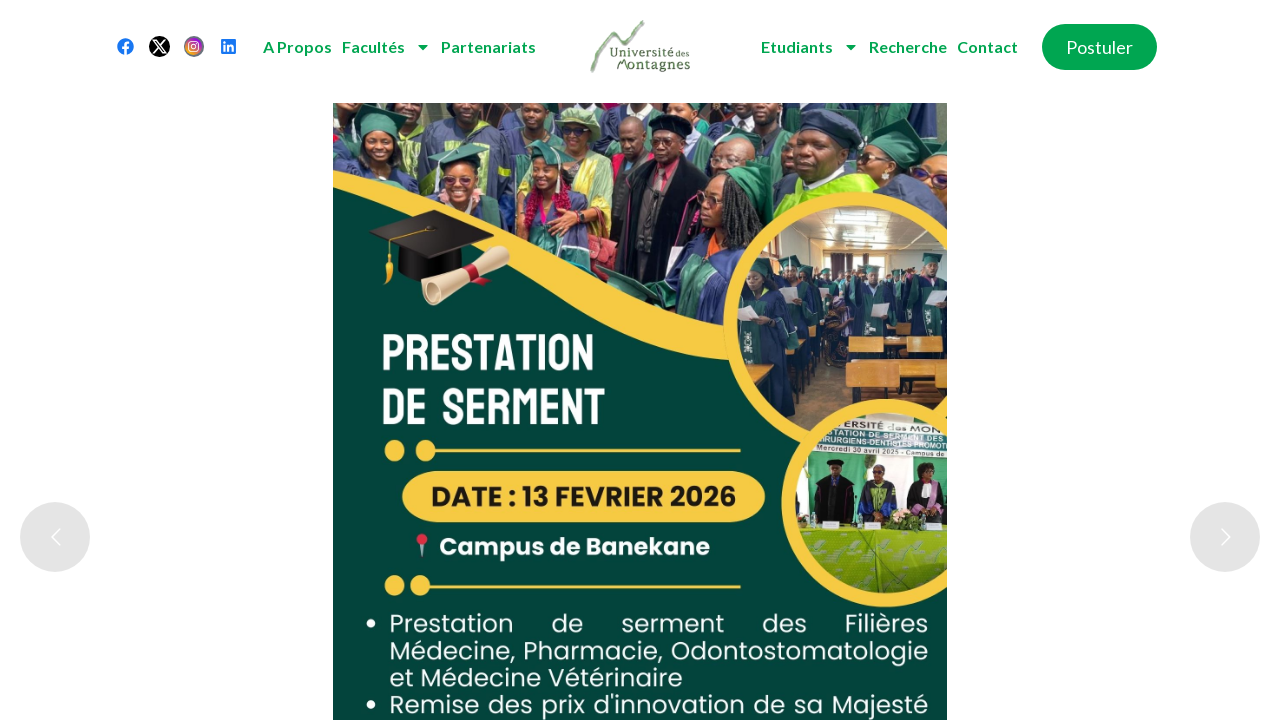

Set viewport to tablet size (768x1024)
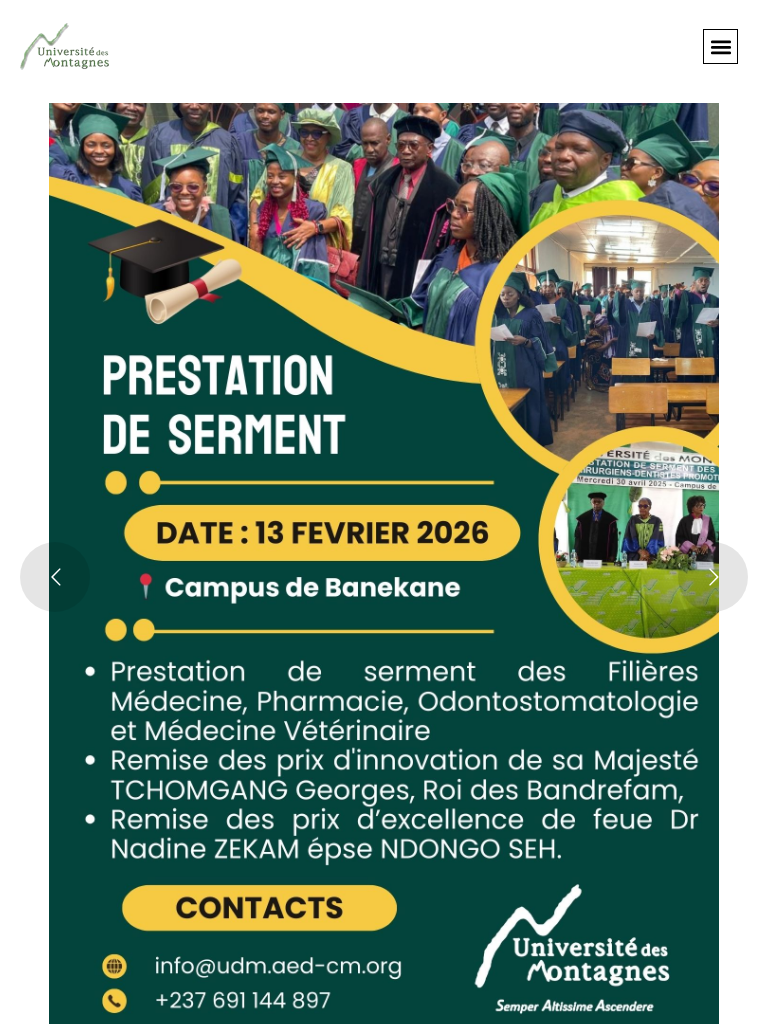

Reloaded page with tablet viewport
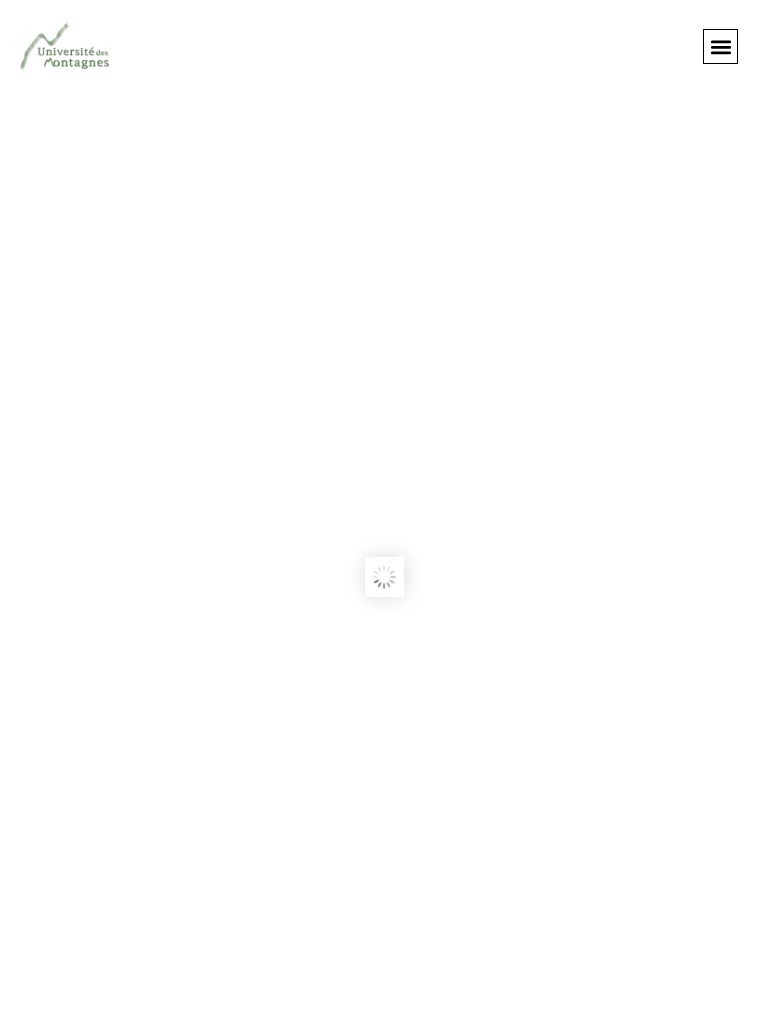

Verified main content is visible on tablet layout
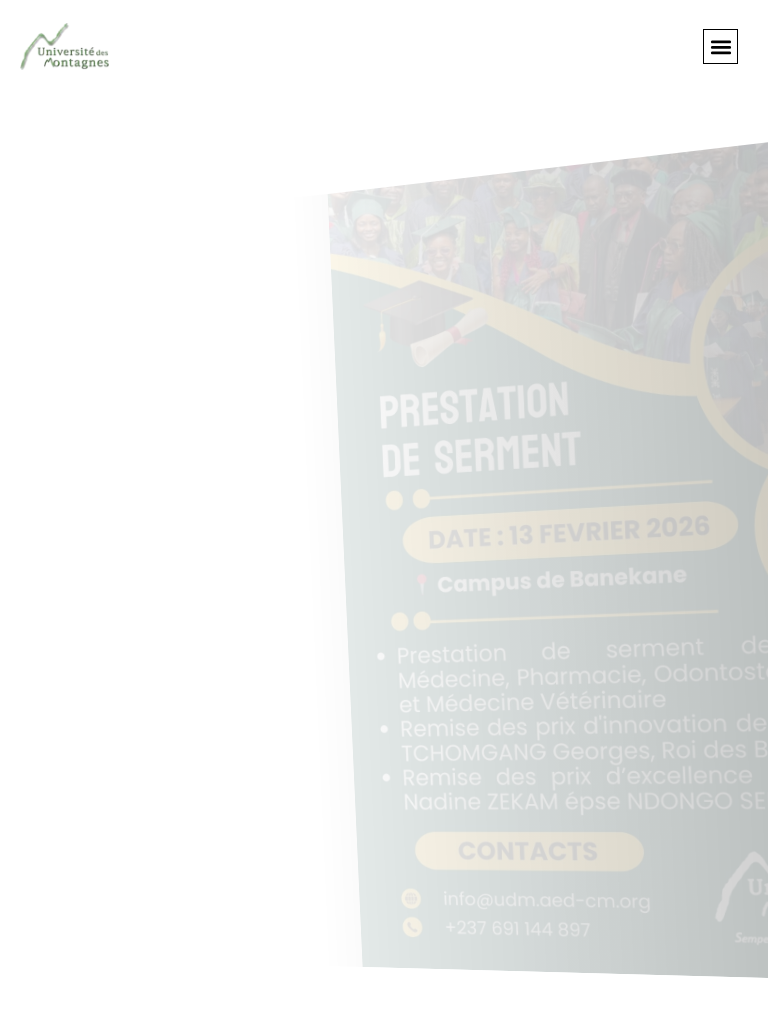

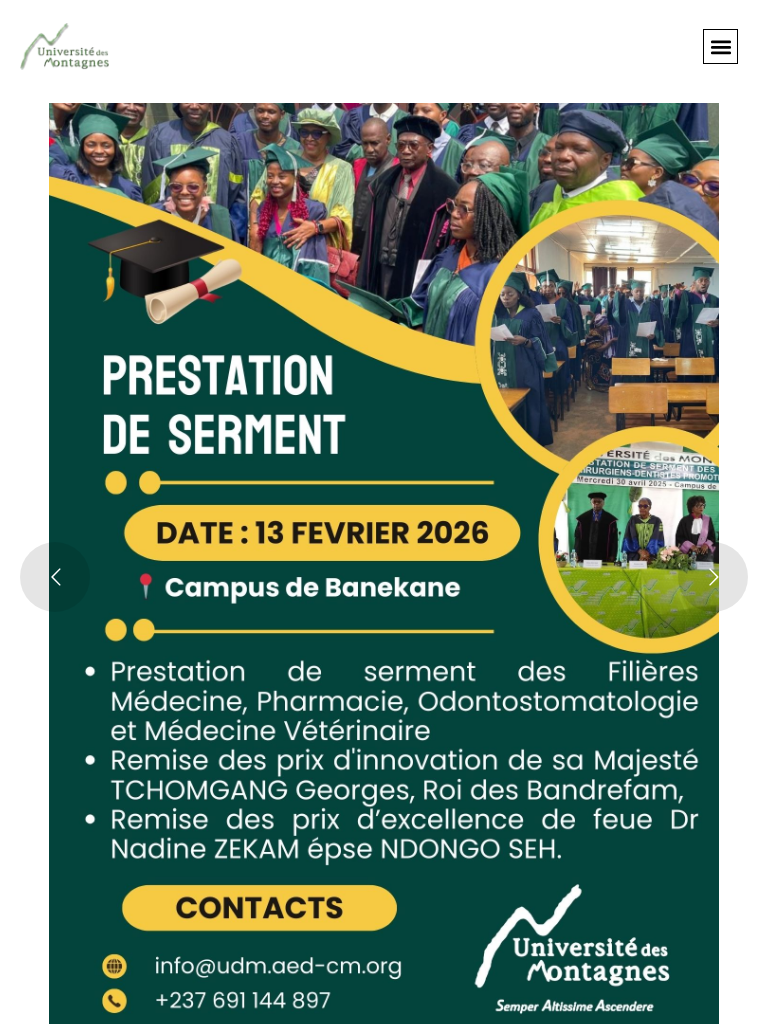